Tests the search functionality on Python.org by entering a search term and submitting the form

Starting URL: https://python.org

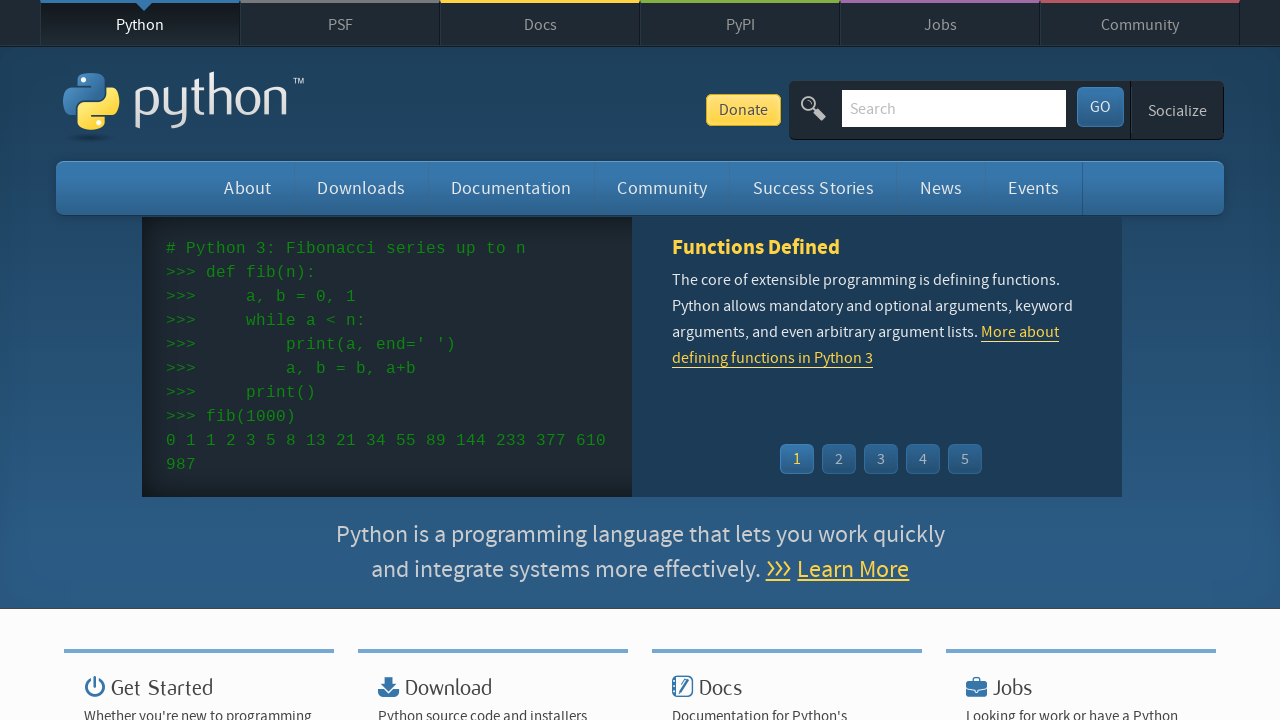

Filled search field with 'Linux' on #id-search-field
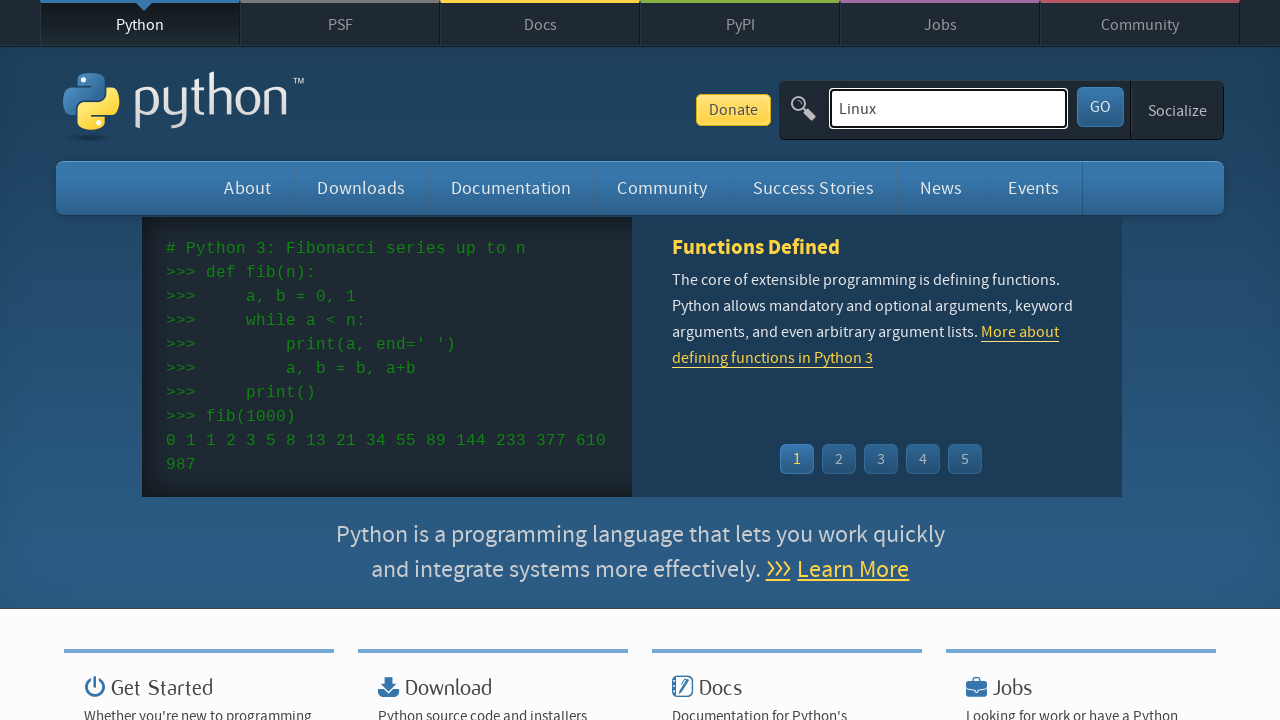

Pressed Enter to submit search on #id-search-field
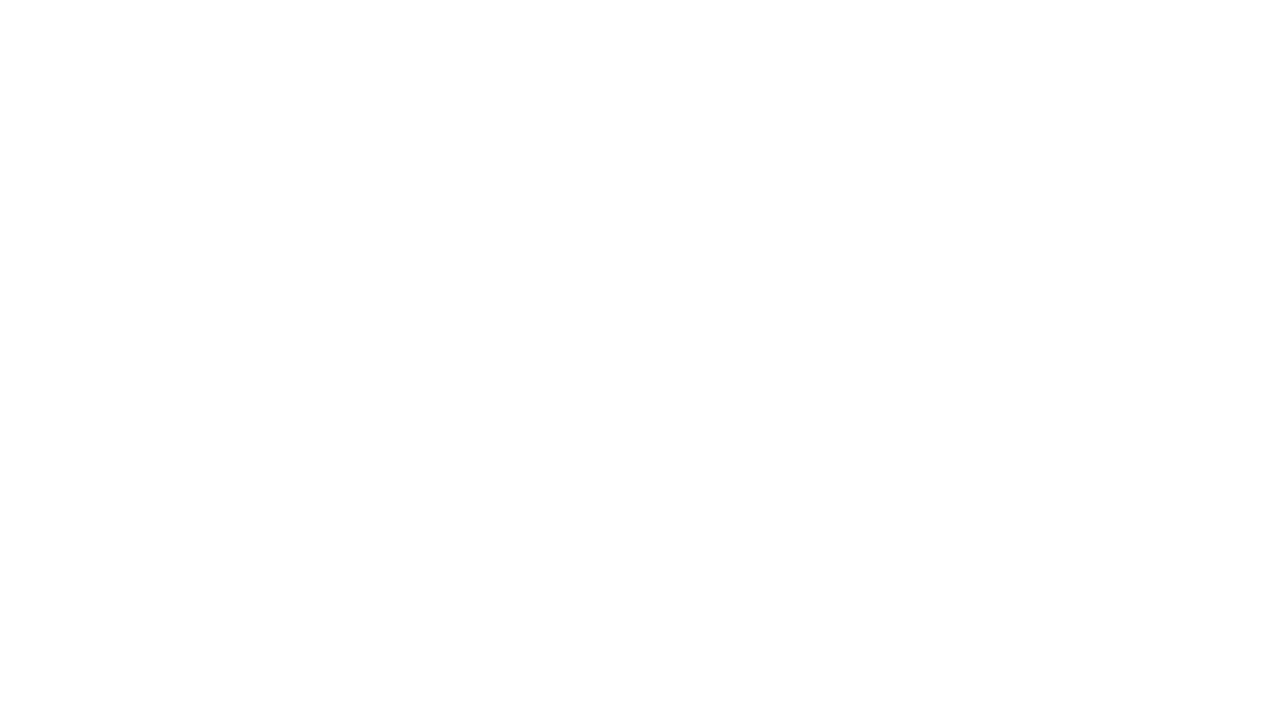

Search results loaded successfully
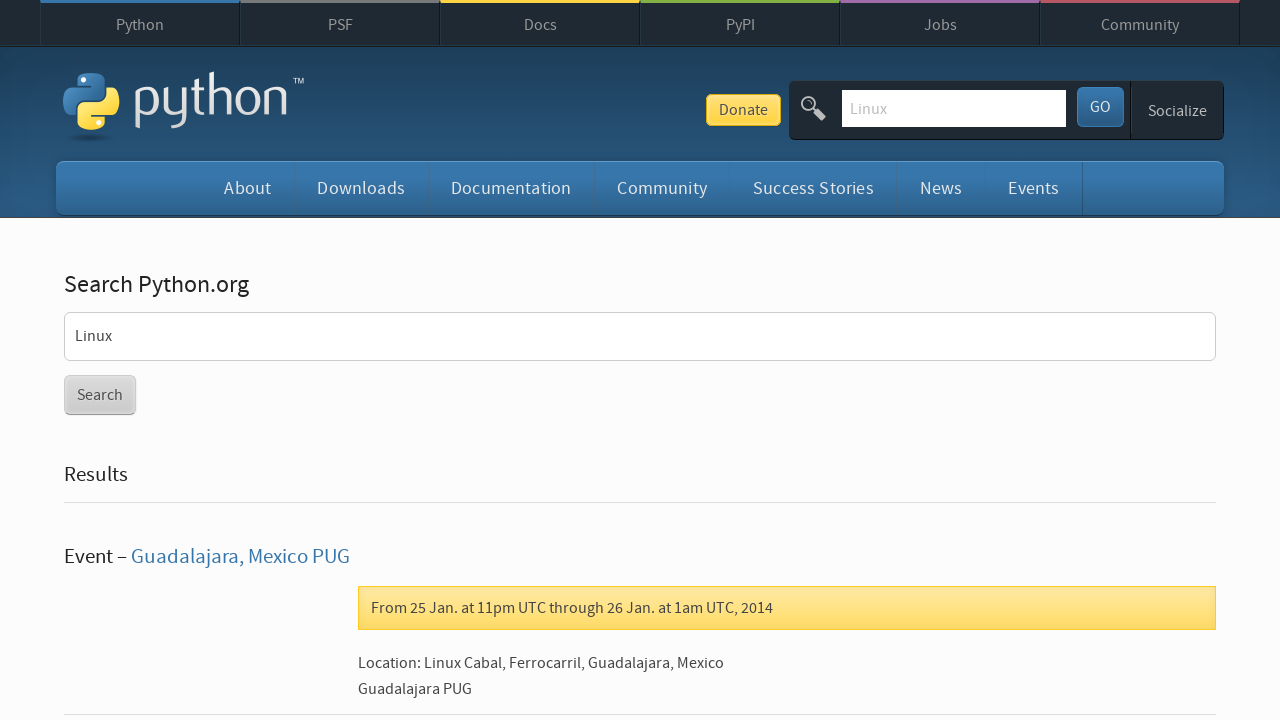

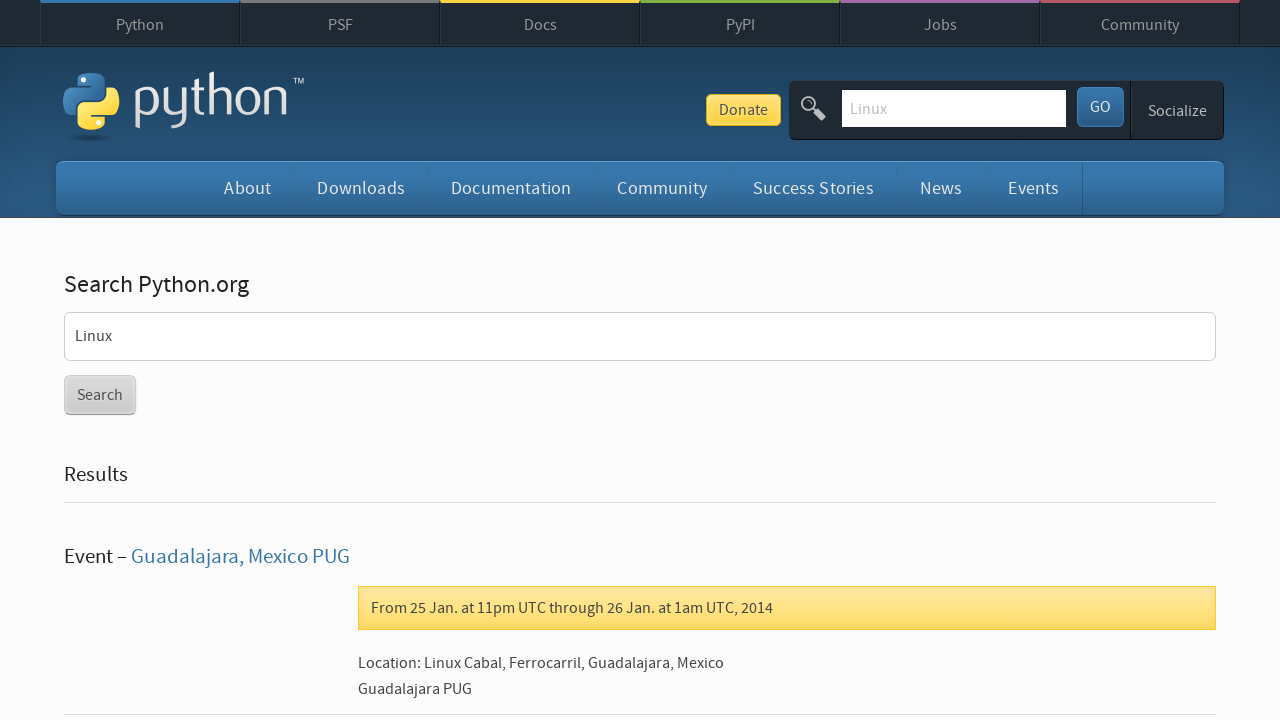